Tests an e-commerce flow by adding specific items to cart, proceeding to checkout, and applying a promo code

Starting URL: https://rahulshettyacademy.com/seleniumPractise/

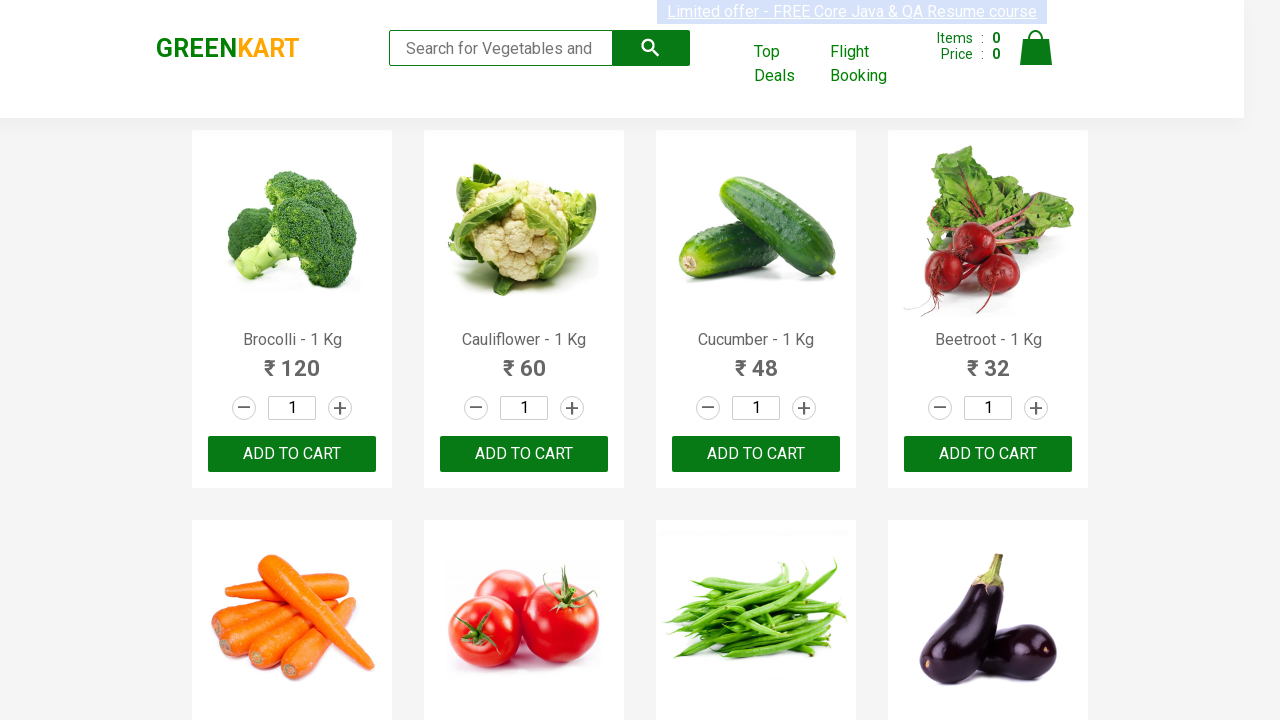

Retrieved all product names from the page
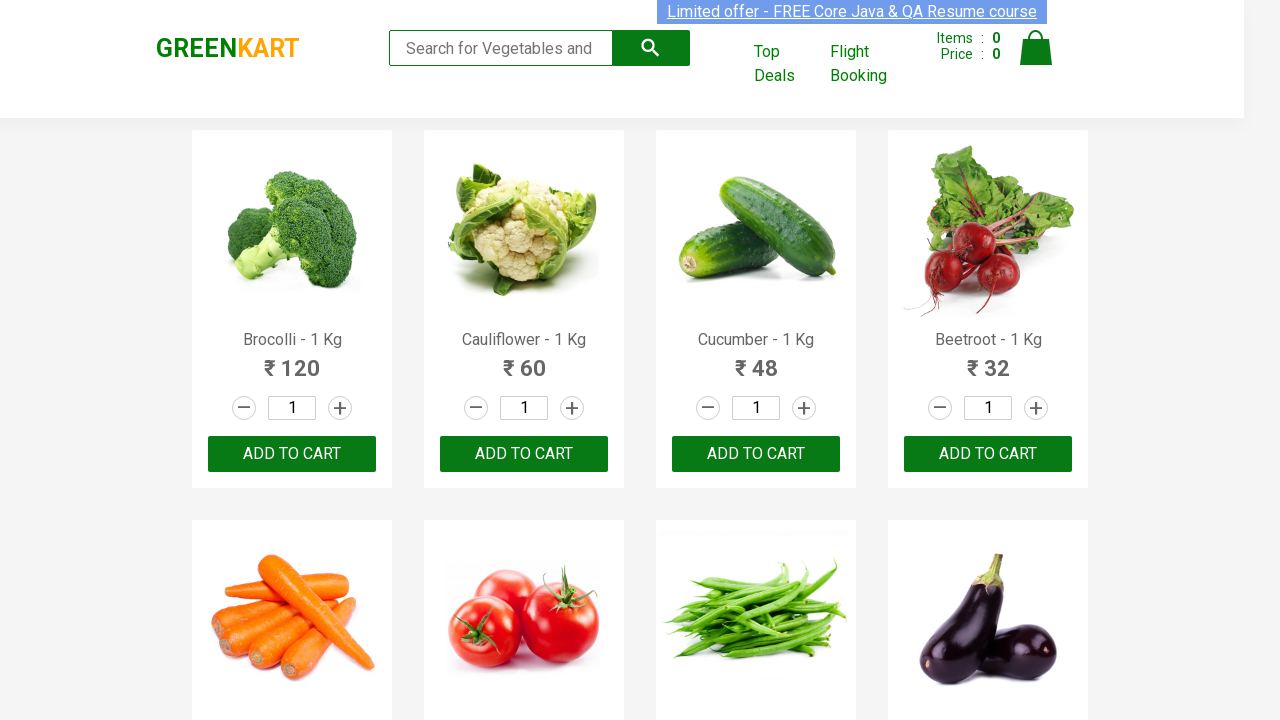

Added 'Brocolli' to cart at (292, 454) on button:text('ADD TO CART') >> nth=0
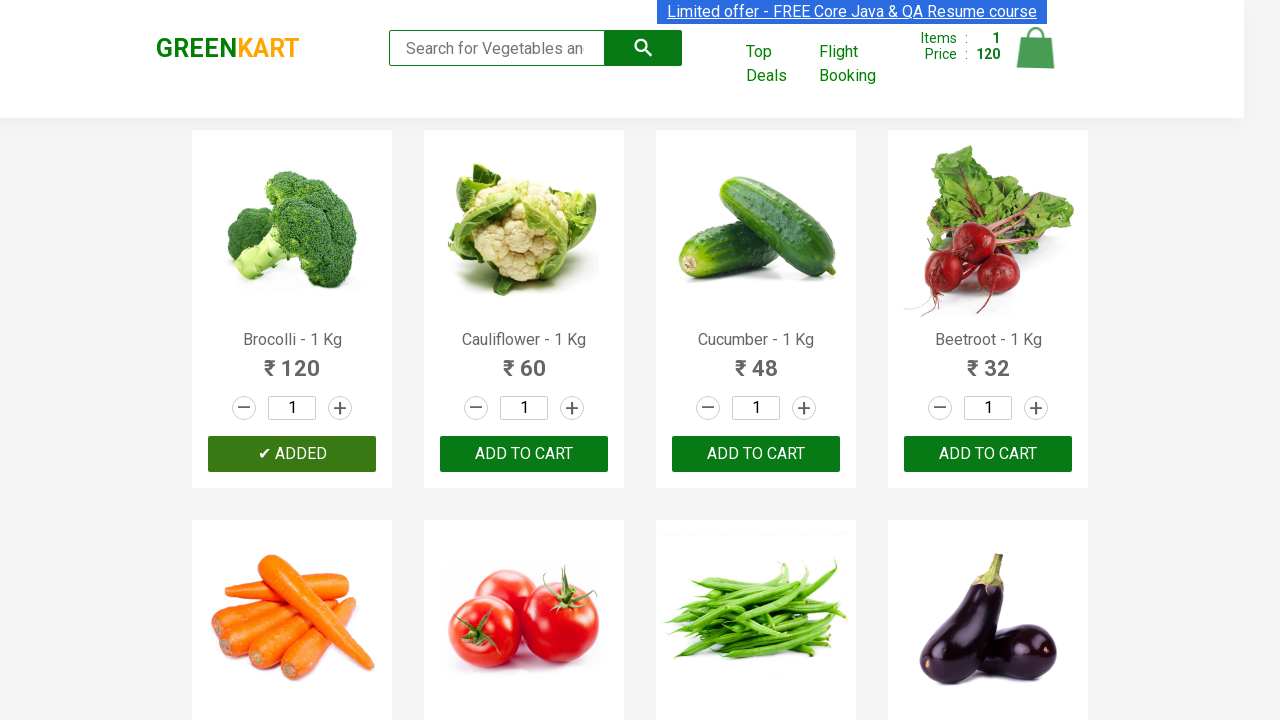

Added 'Cucumber' to cart at (988, 454) on button:text('ADD TO CART') >> nth=2
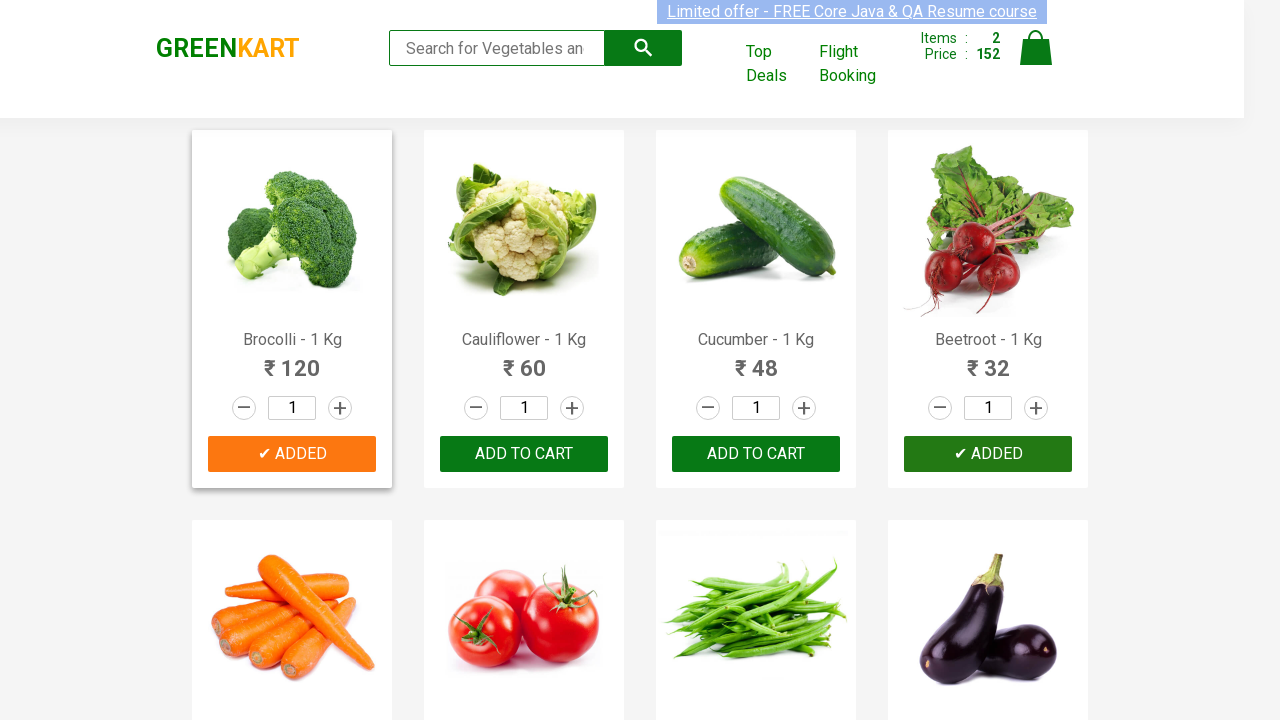

Clicked on cart icon to view cart at (1036, 48) on xpath=//a[@class='cart-icon']//img[contains(@class,'')]
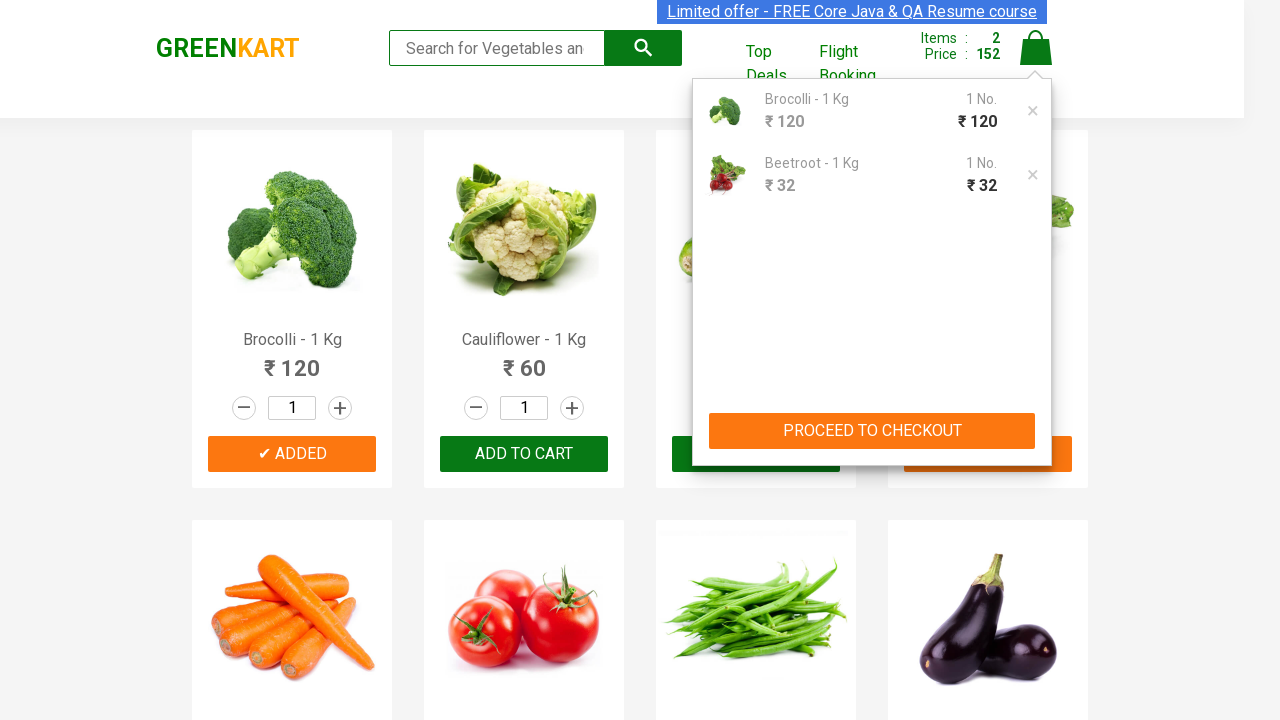

Clicked PROCEED TO CHECKOUT button at (872, 431) on xpath=//button[contains(text(),'PROCEED TO CHECKOUT')]
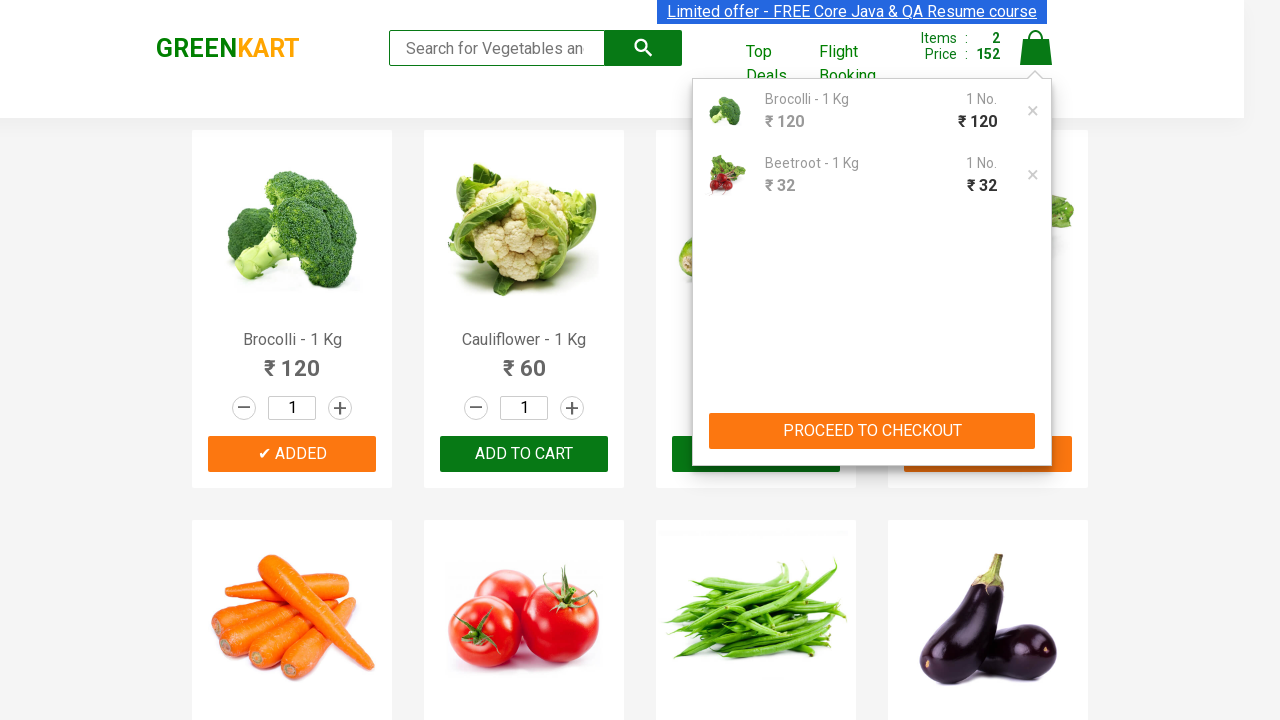

Entered promo code 'rahulshettyacademy' on input.promoCode
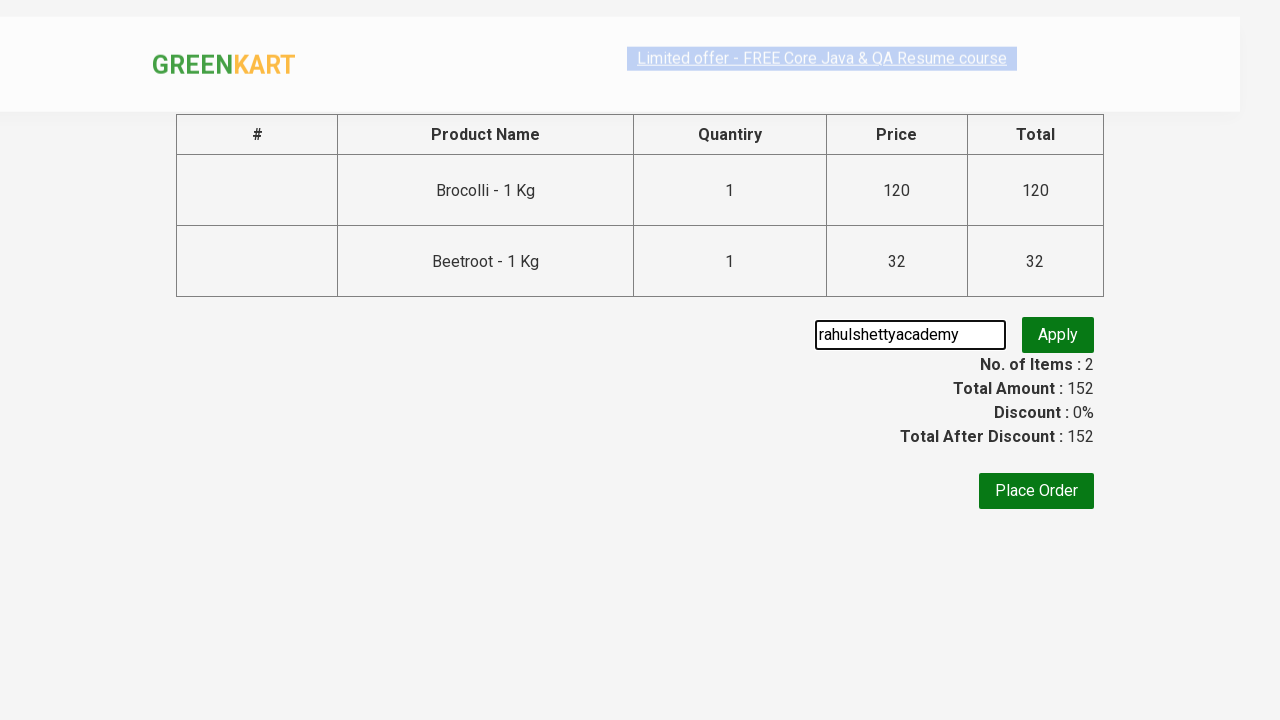

Clicked Apply button to apply promo code at (1058, 335) on xpath=//button[text()='Apply']
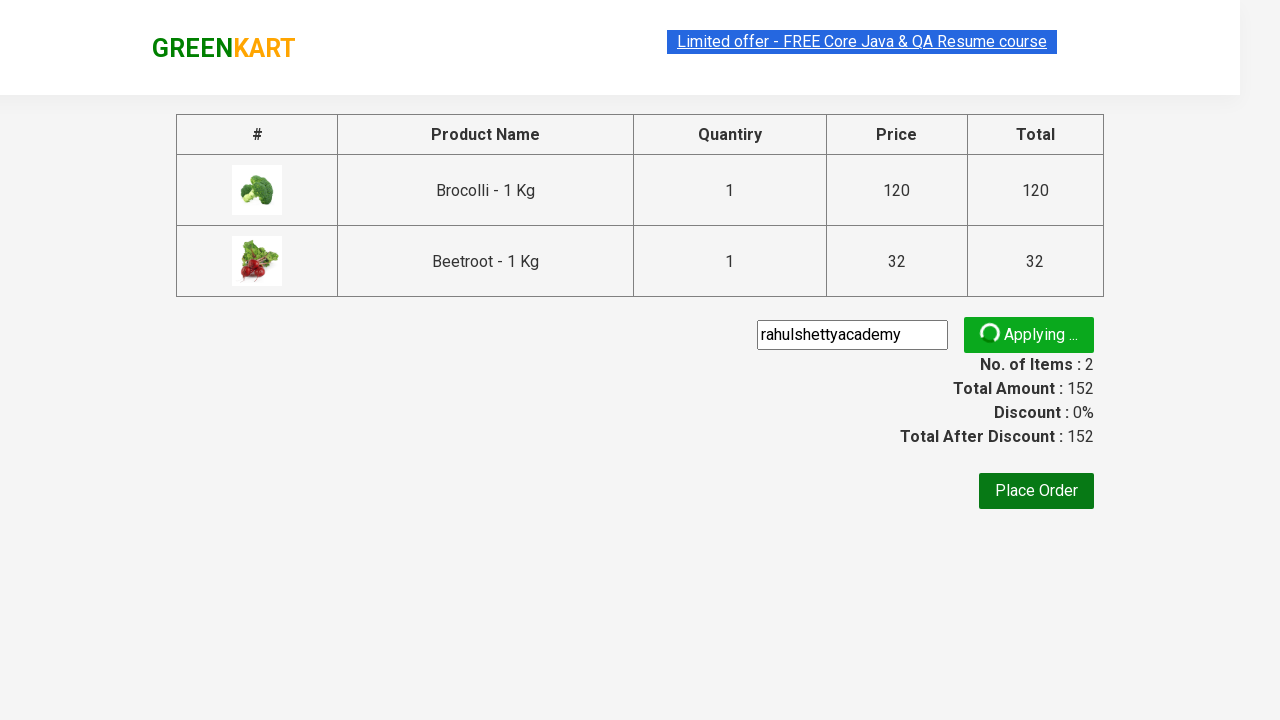

Promo code info appeared confirming successful application
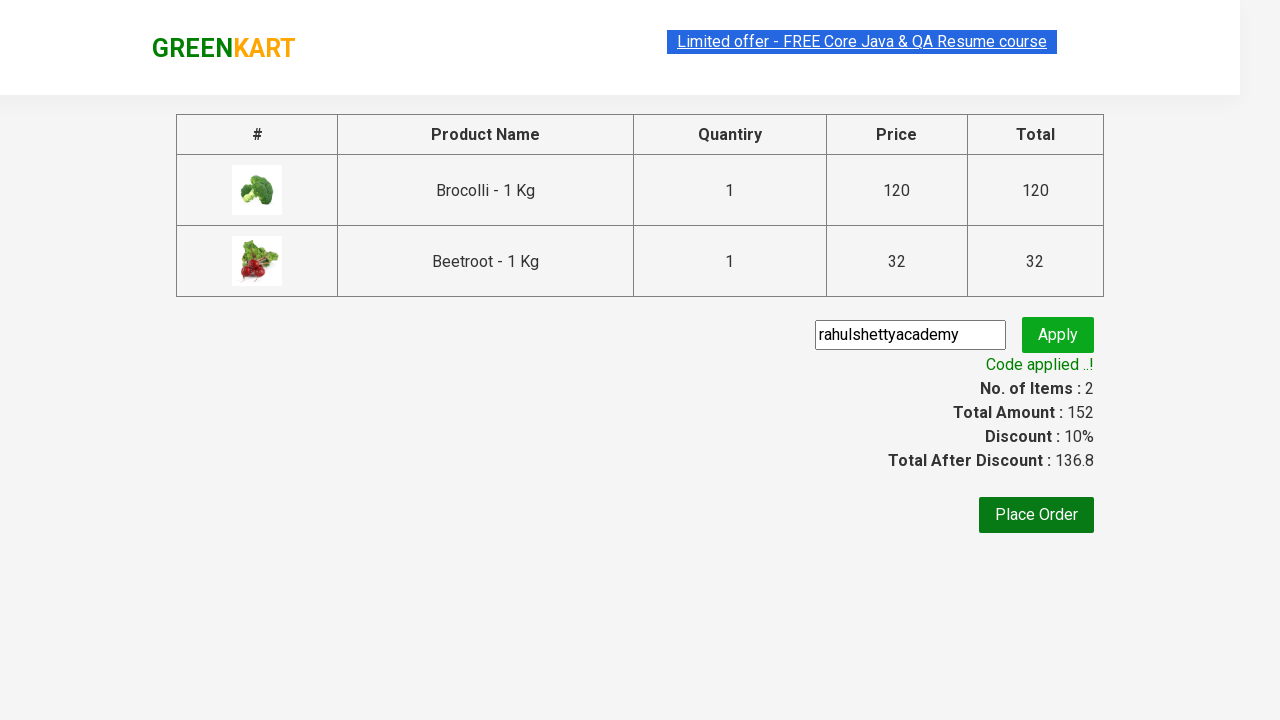

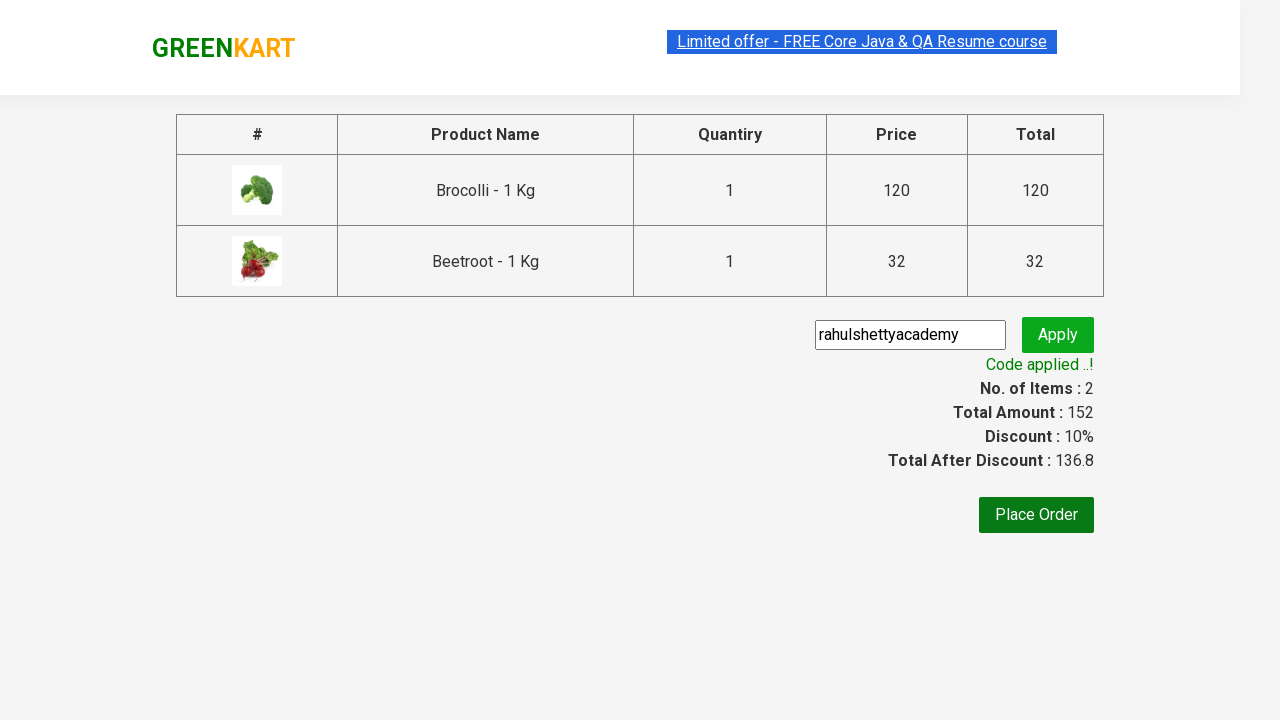